Tests enabling a disabled input box by clicking the Enable button and verifying the input becomes enabled with "It's enabled!" message

Starting URL: https://practice.cydeo.com/dynamic_controls

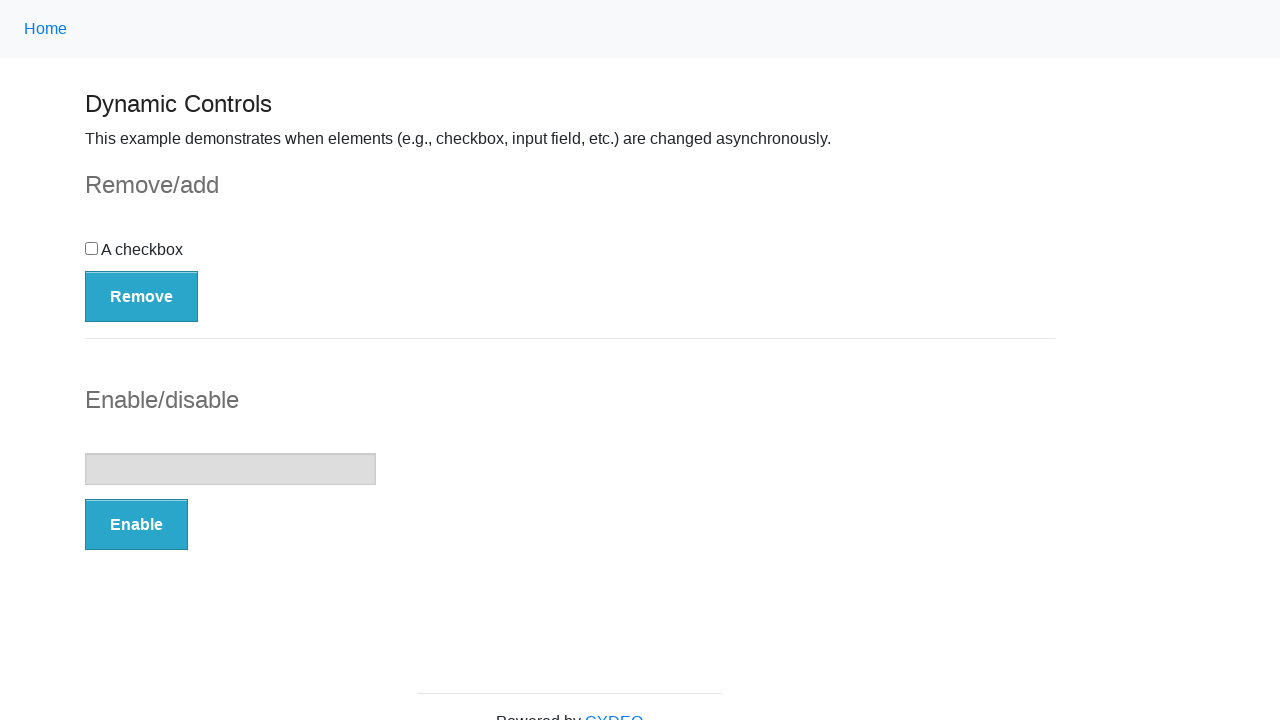

Clicked the Enable button at (136, 525) on button:has-text('Enable')
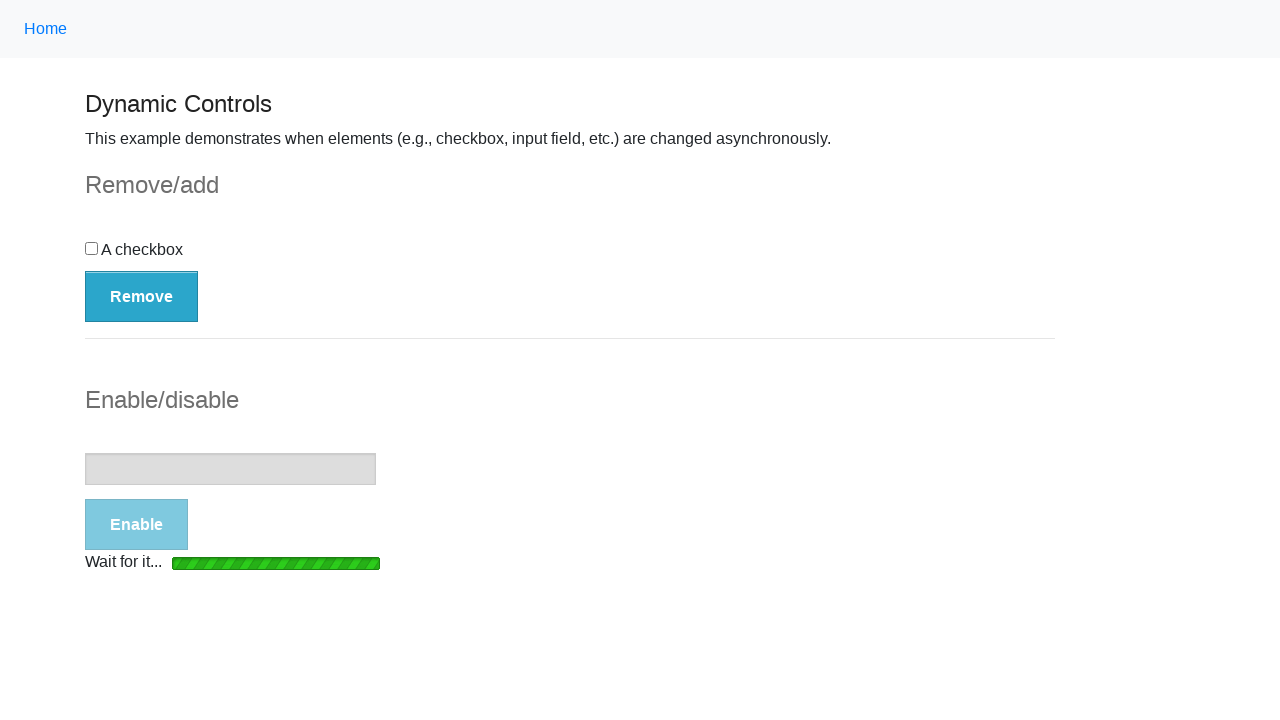

Loading bar disappeared
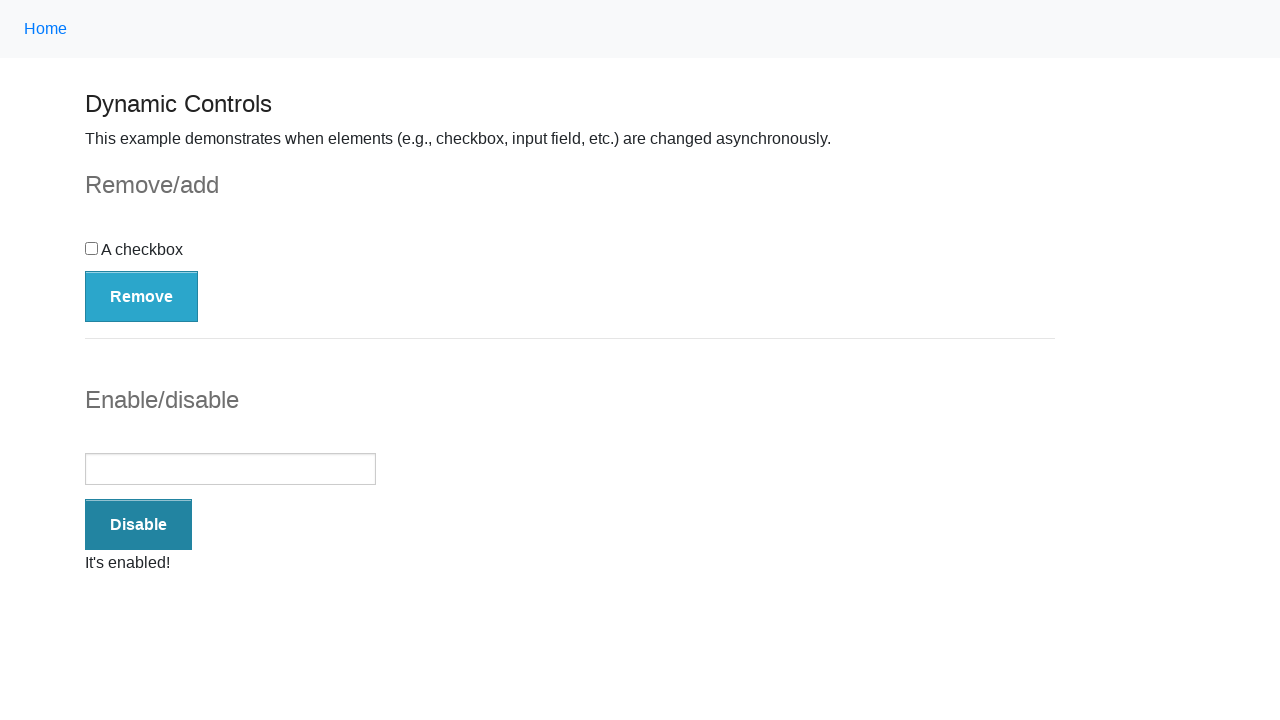

Input box is now enabled
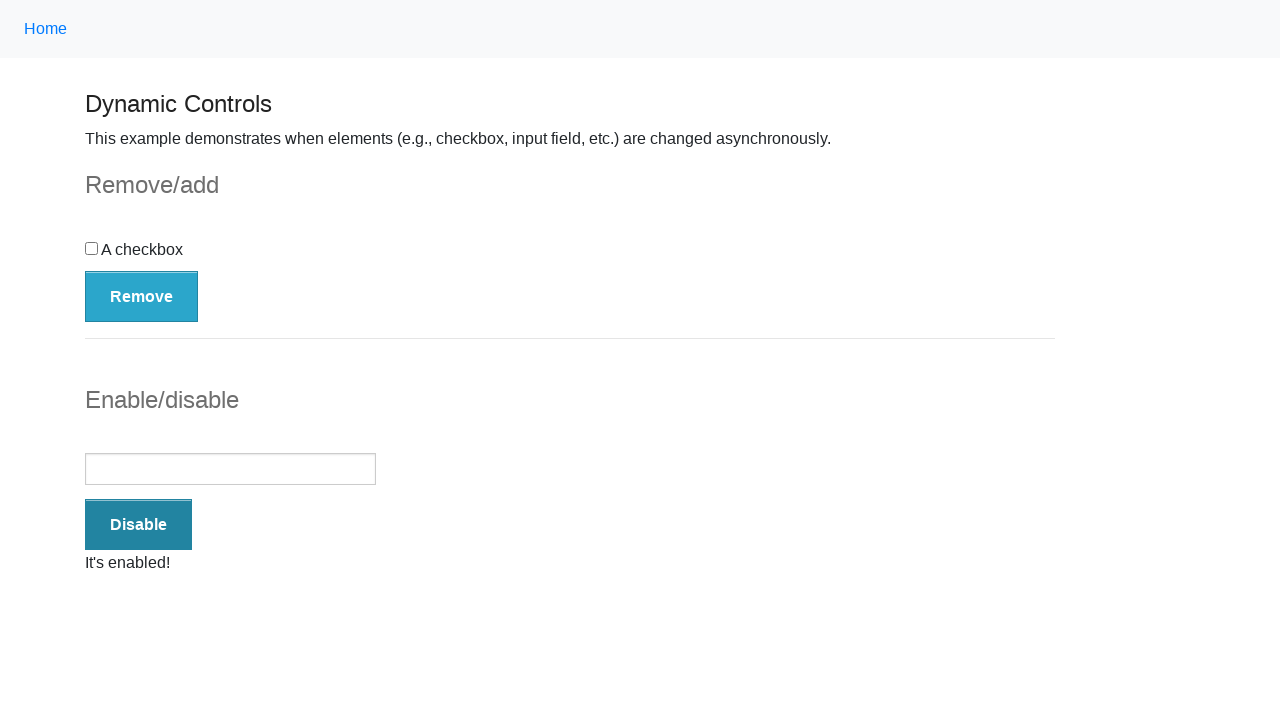

Verified 'It's enabled!' message is visible
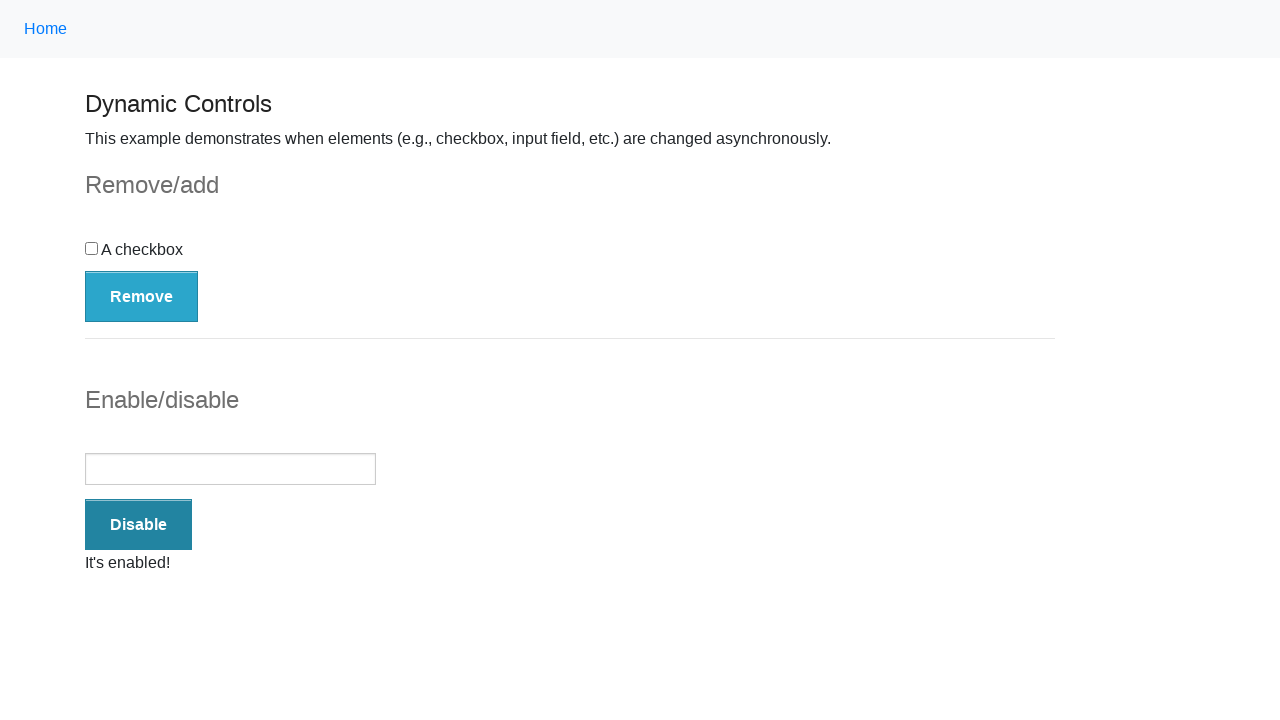

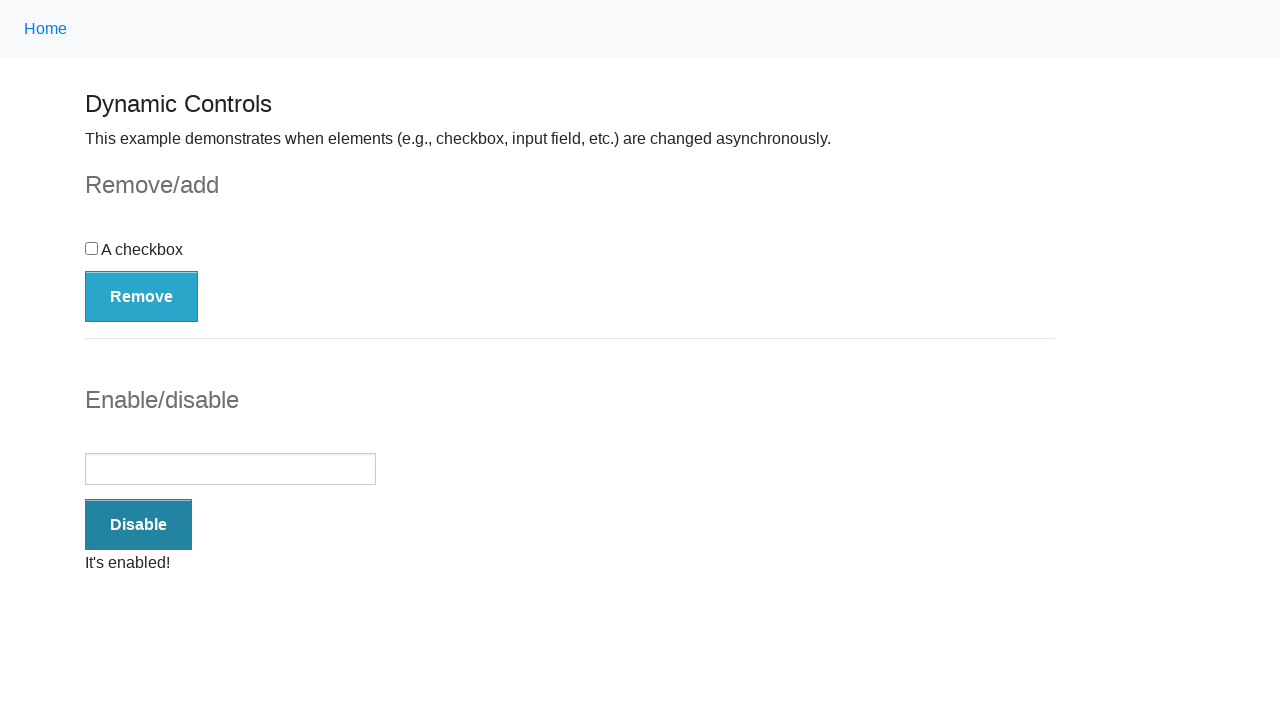